Tests the add/remove elements functionality by clicking "Add Element" button, verifying a "Delete" button appears, clicking it, and verifying the element is removed from the page.

Starting URL: https://practice.cydeo.com/add_remove_elements/

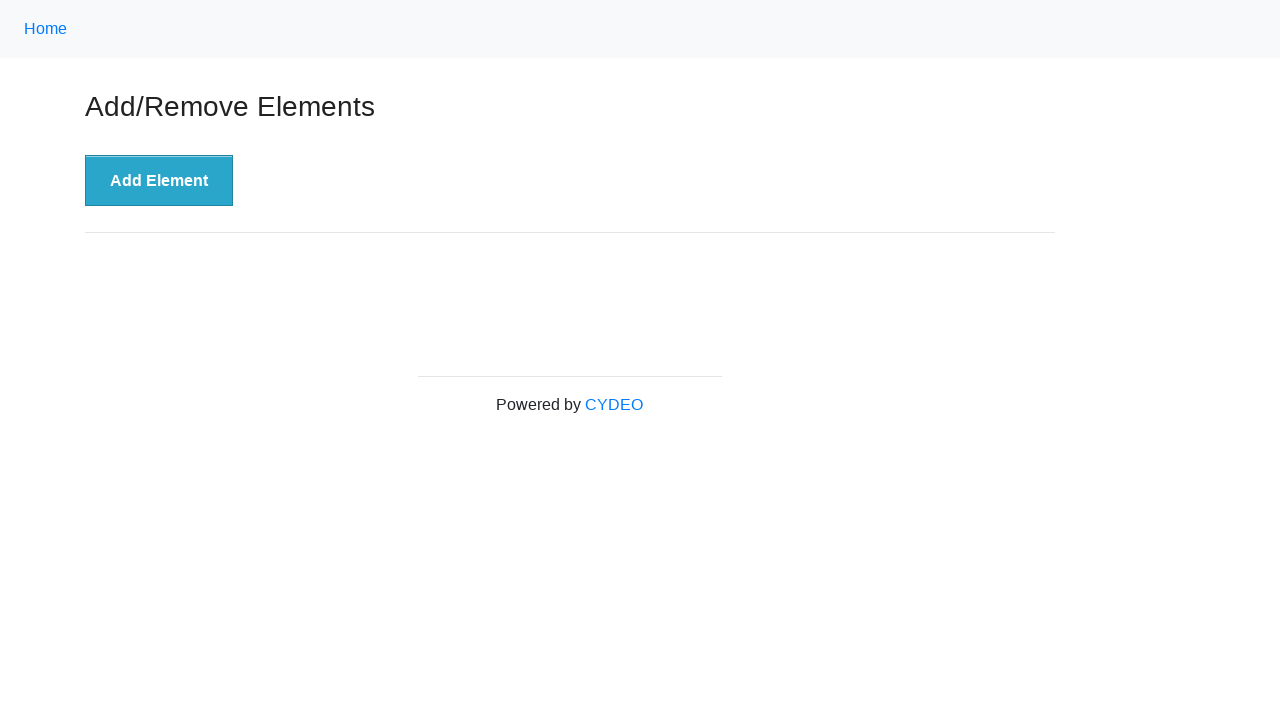

Clicked 'Add Element' button at (159, 181) on xpath=//button[.='Add Element']
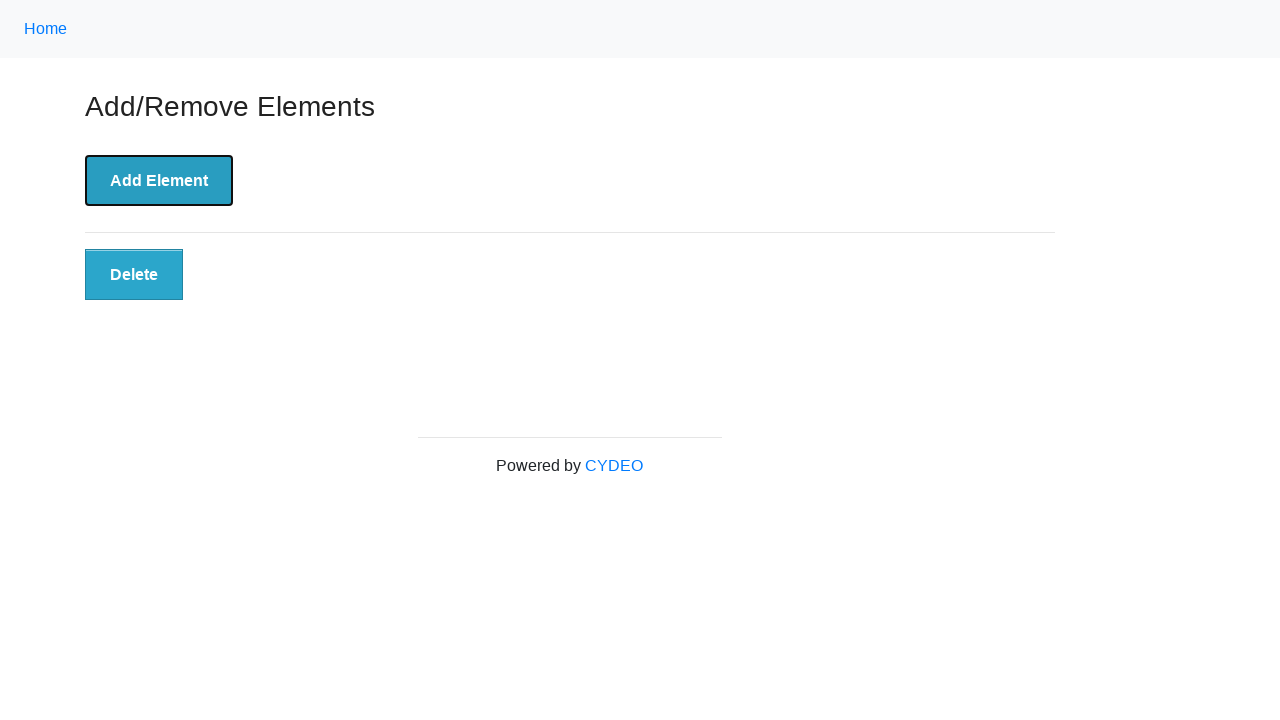

Delete button appeared and is visible
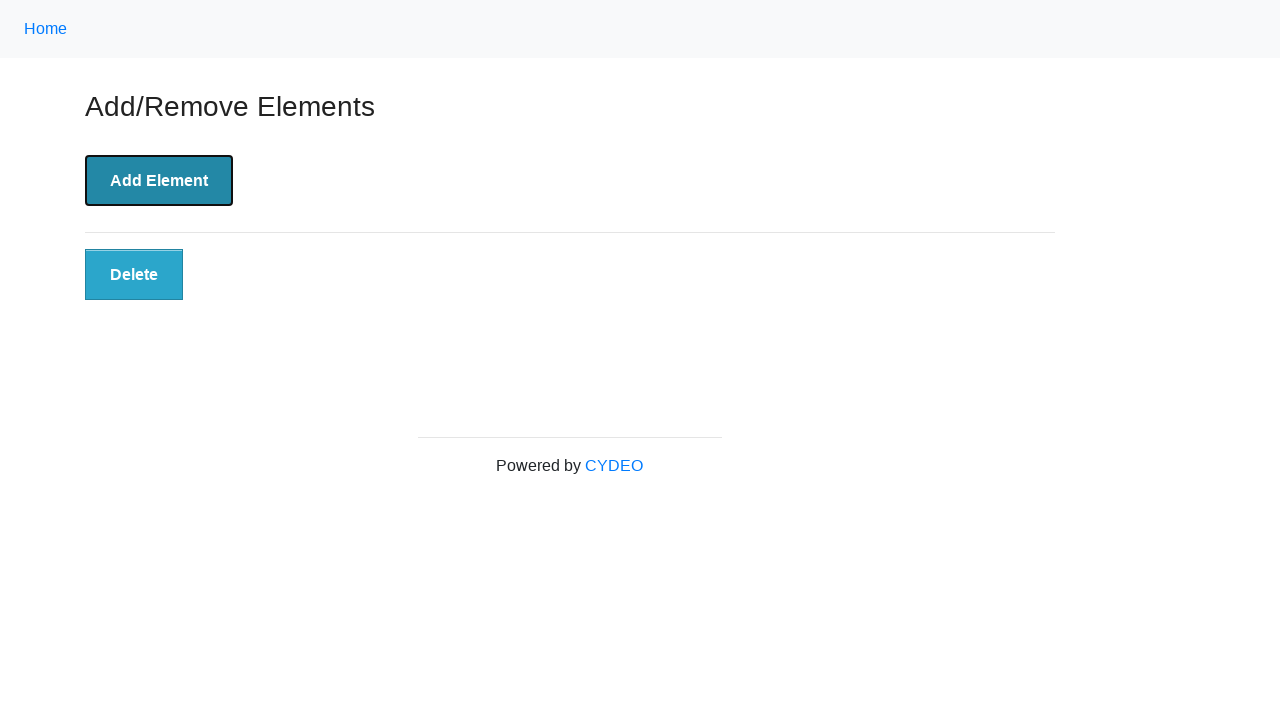

Clicked Delete button to remove element at (134, 275) on xpath=//button[@class='added-manually']
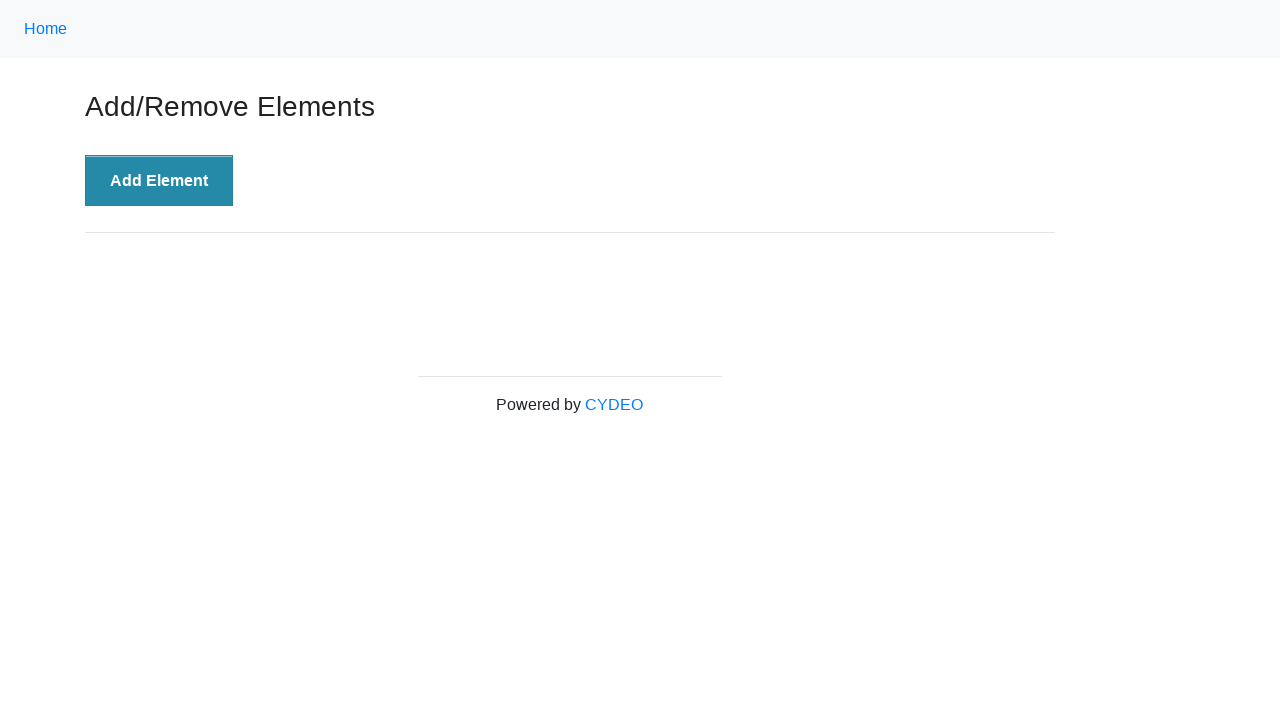

Verified Delete button is removed from page
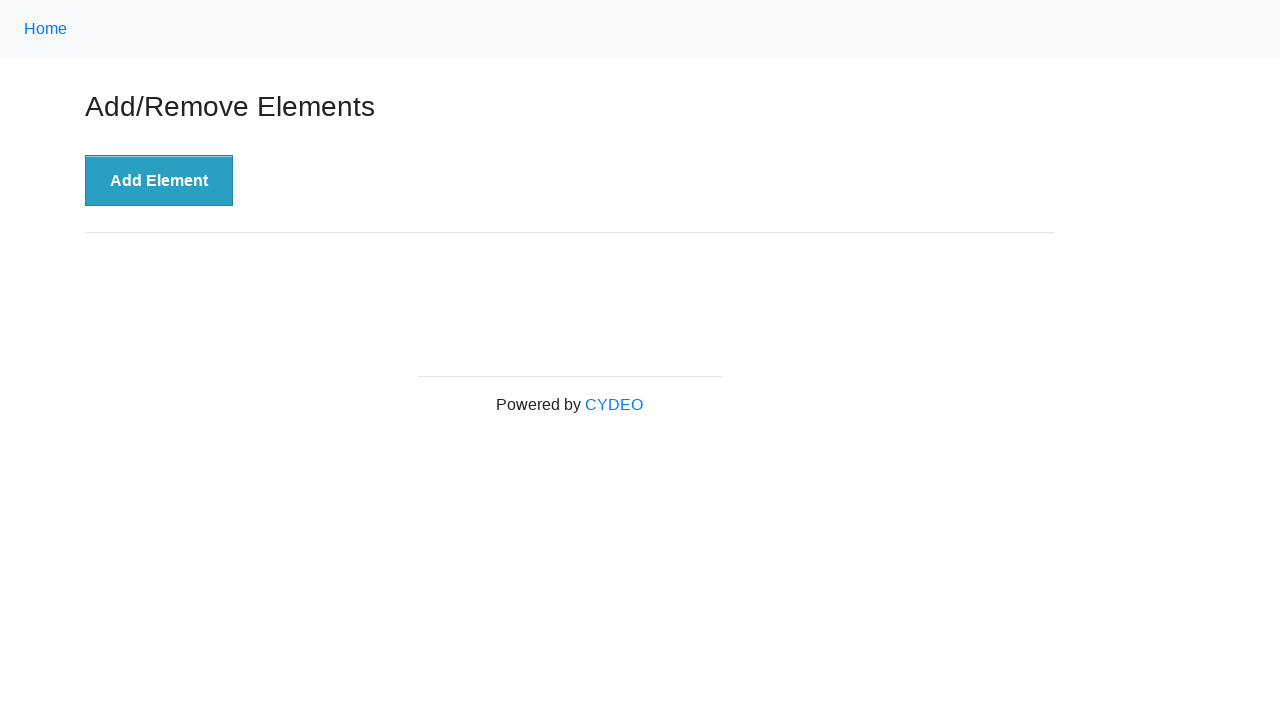

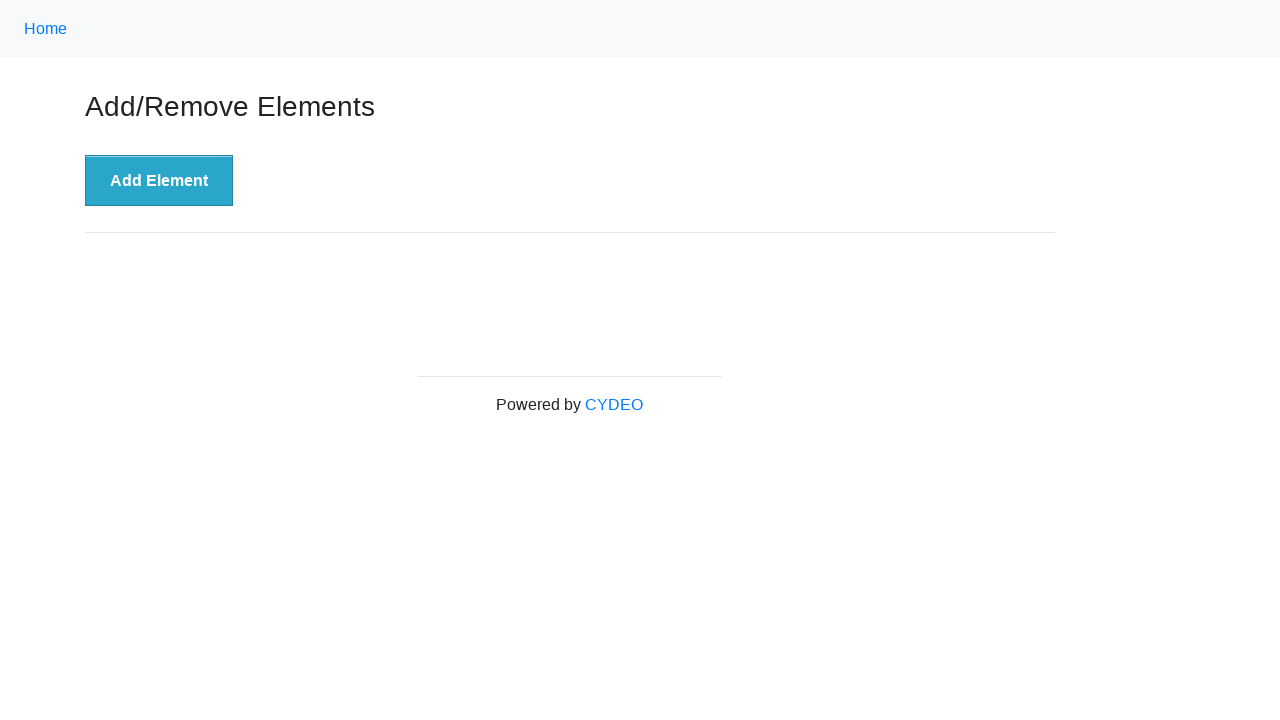